Tests browser page navigation functionality by navigating to different pages, then using browser back and forward navigation controls.

Starting URL: https://testautomationpractice.blogspot.com/

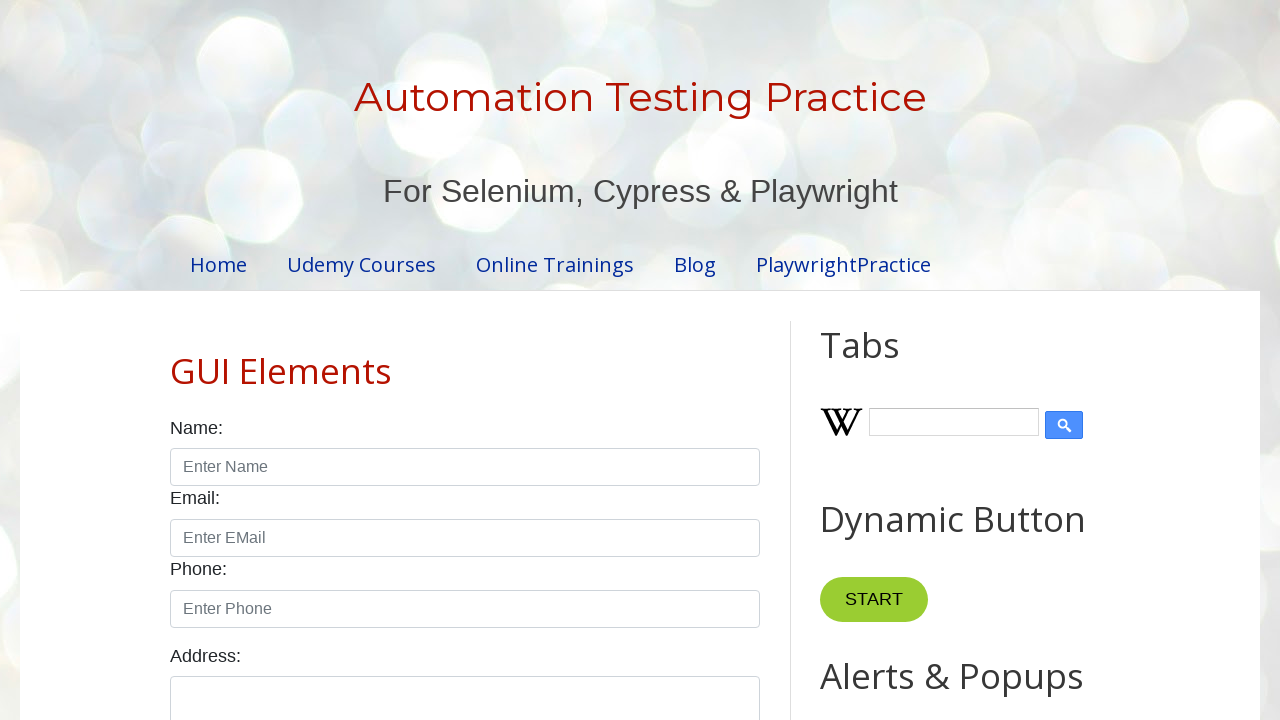

Navigated to frames demo page
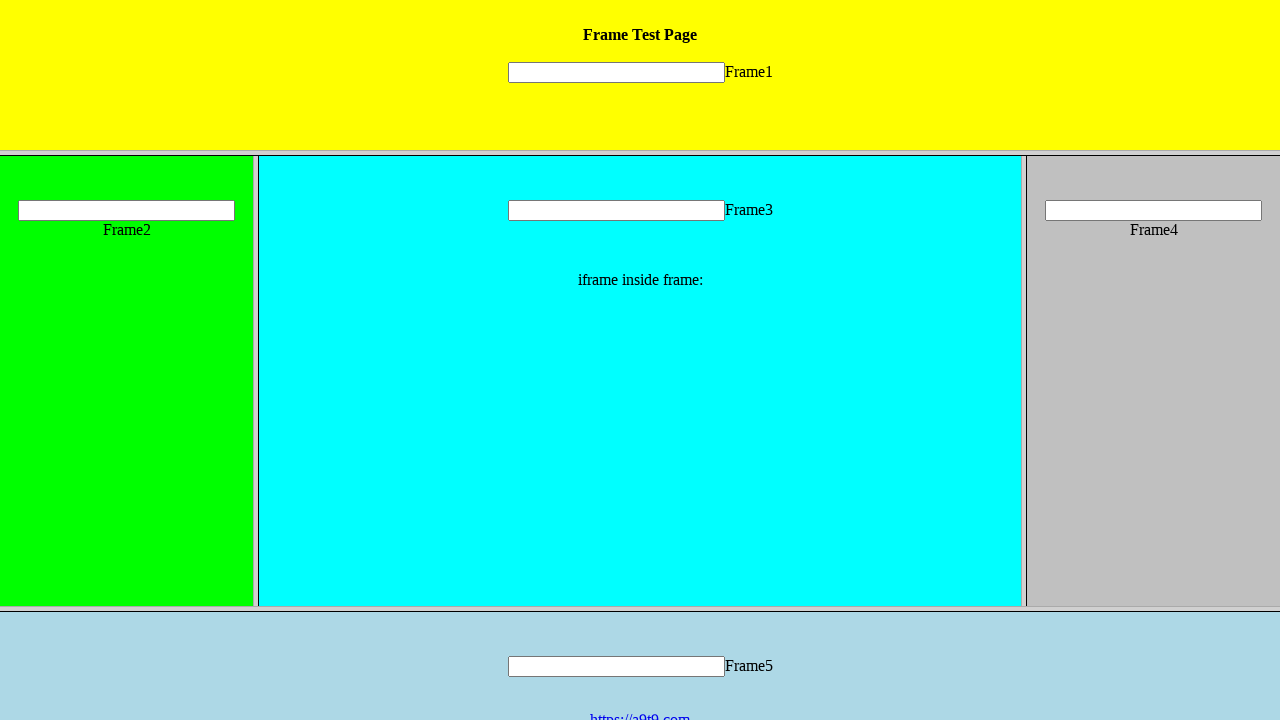

Navigated back to previous page
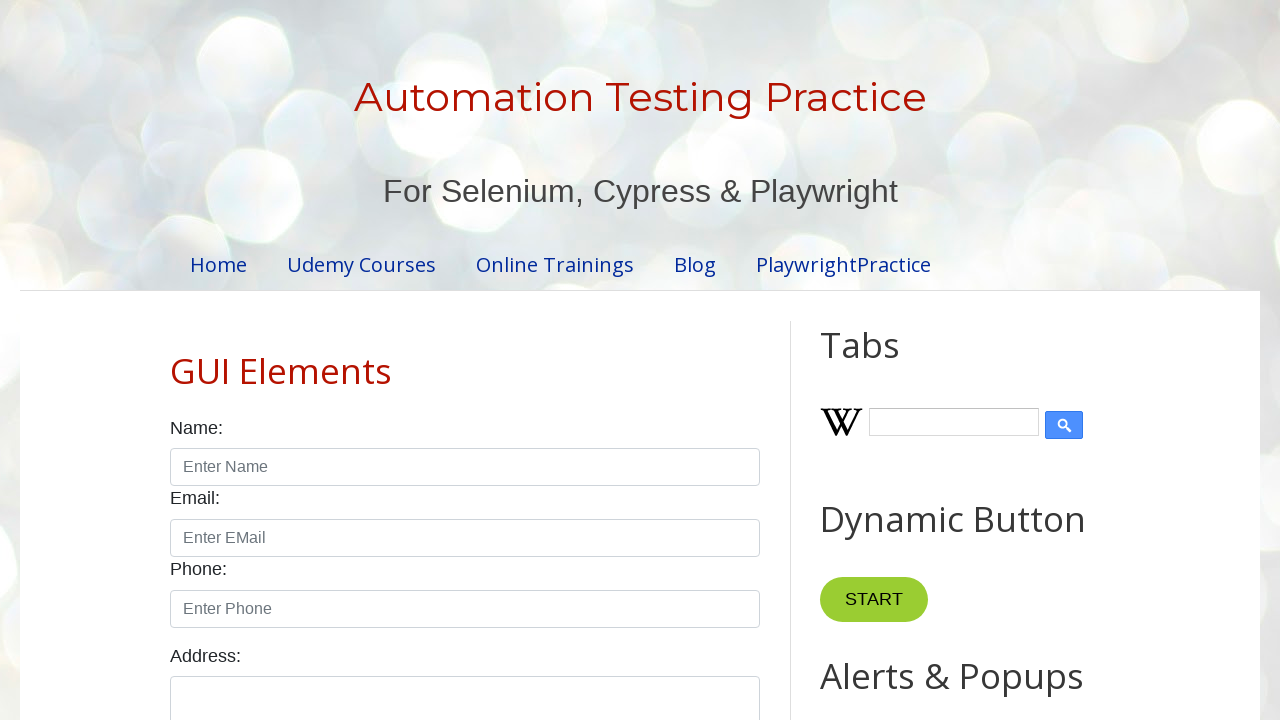

Navigated forward to frames demo page
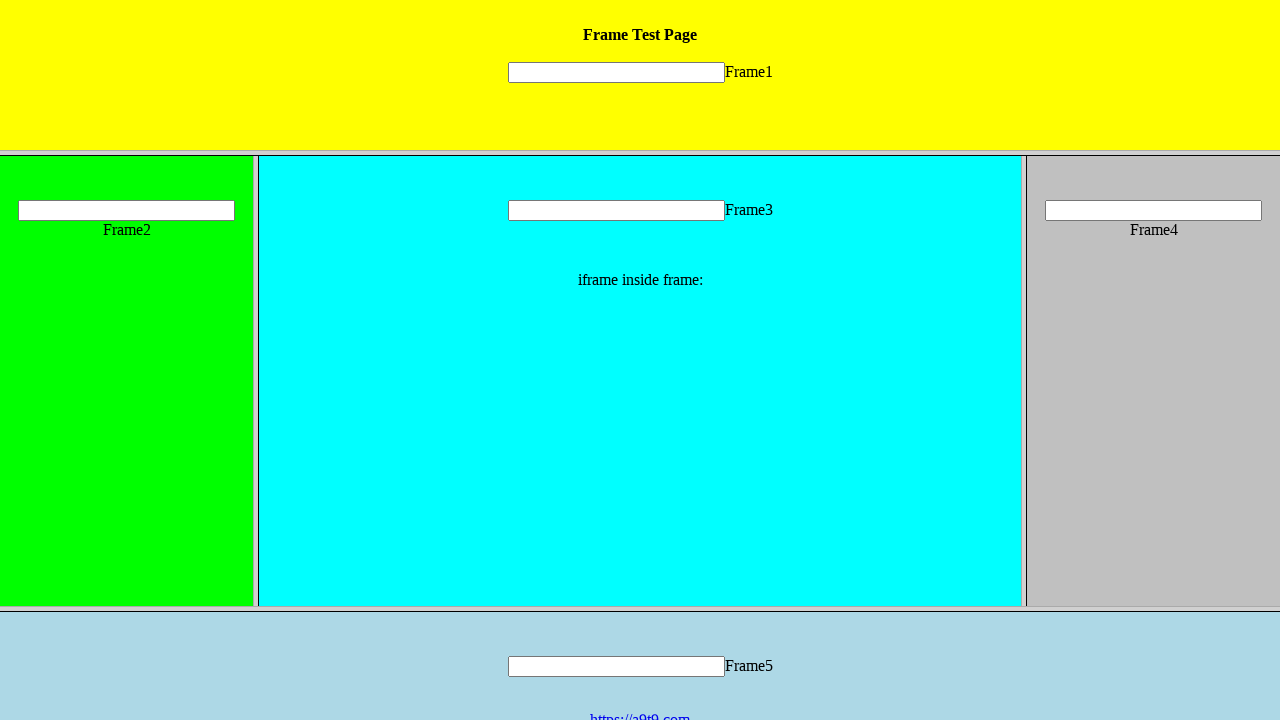

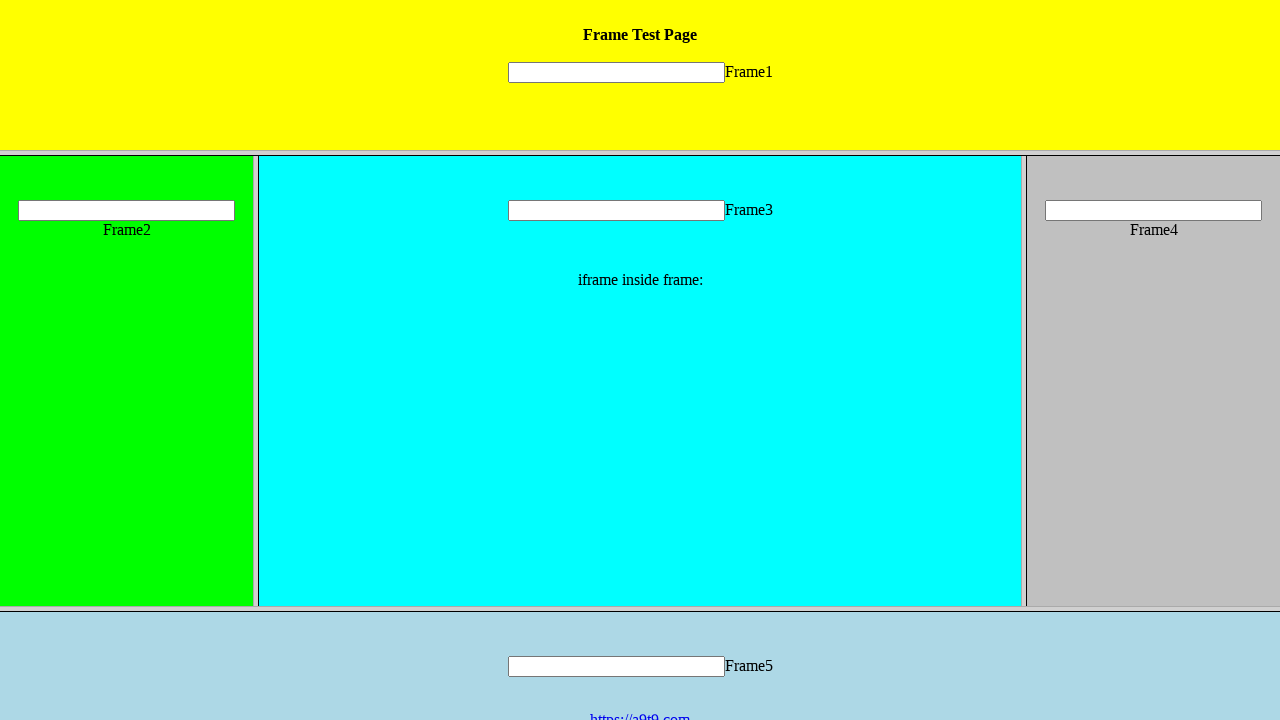